Tests input box functionality by filling in a text field and then clicking the disable button

Starting URL: https://www.letskodeit.com/practice

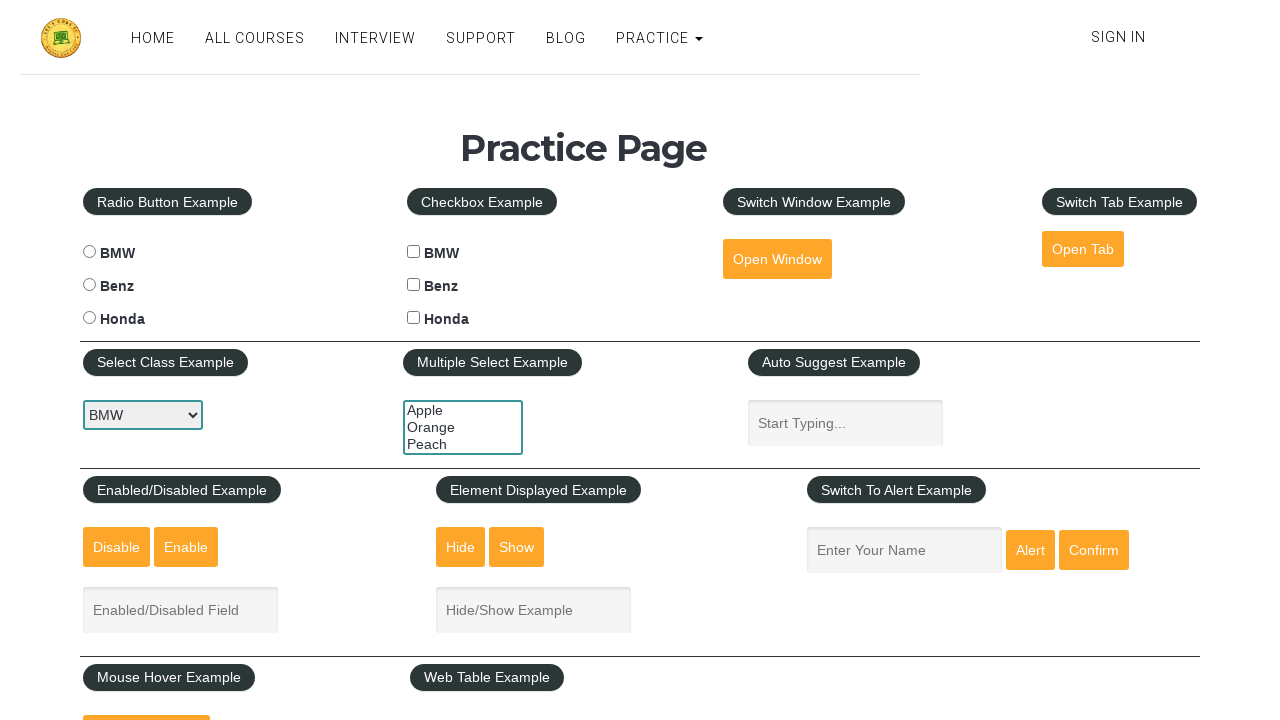

Page heading loaded on https://www.letskodeit.com/practice
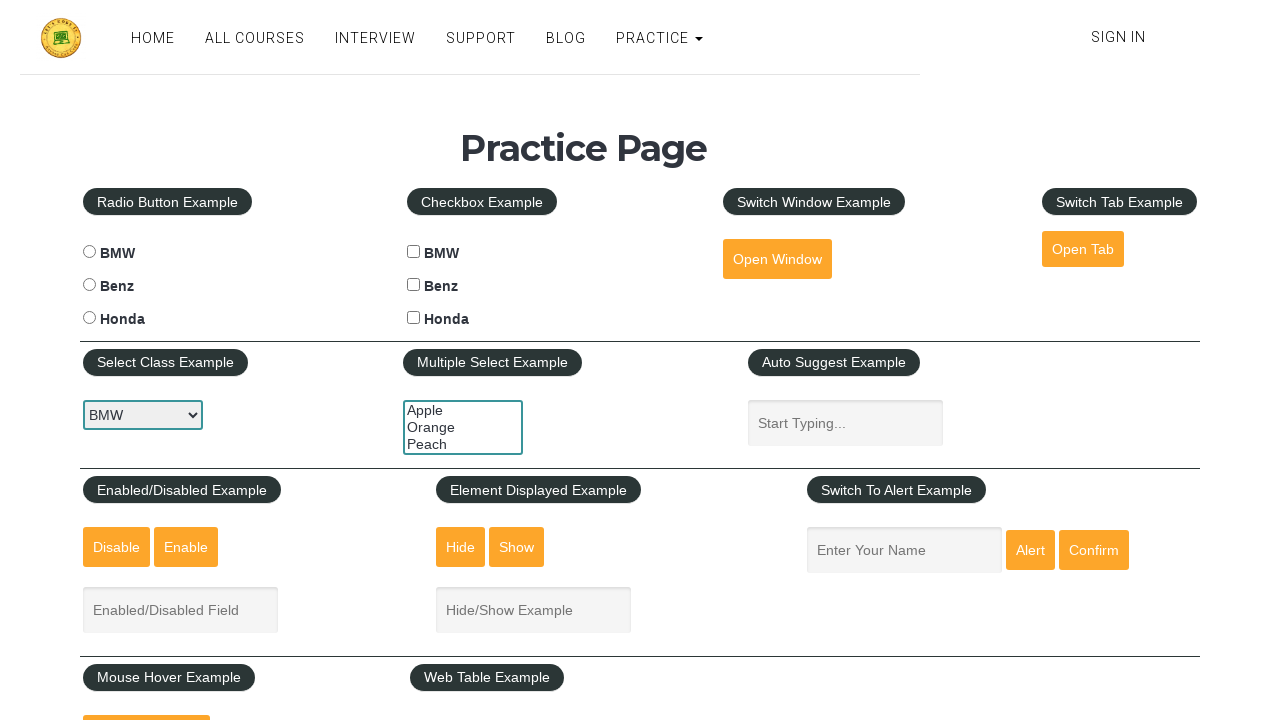

Clicked on the Enabled/Disabled input field at (180, 610) on internal:attr=[placeholder="Enabled/Disabled Field"i]
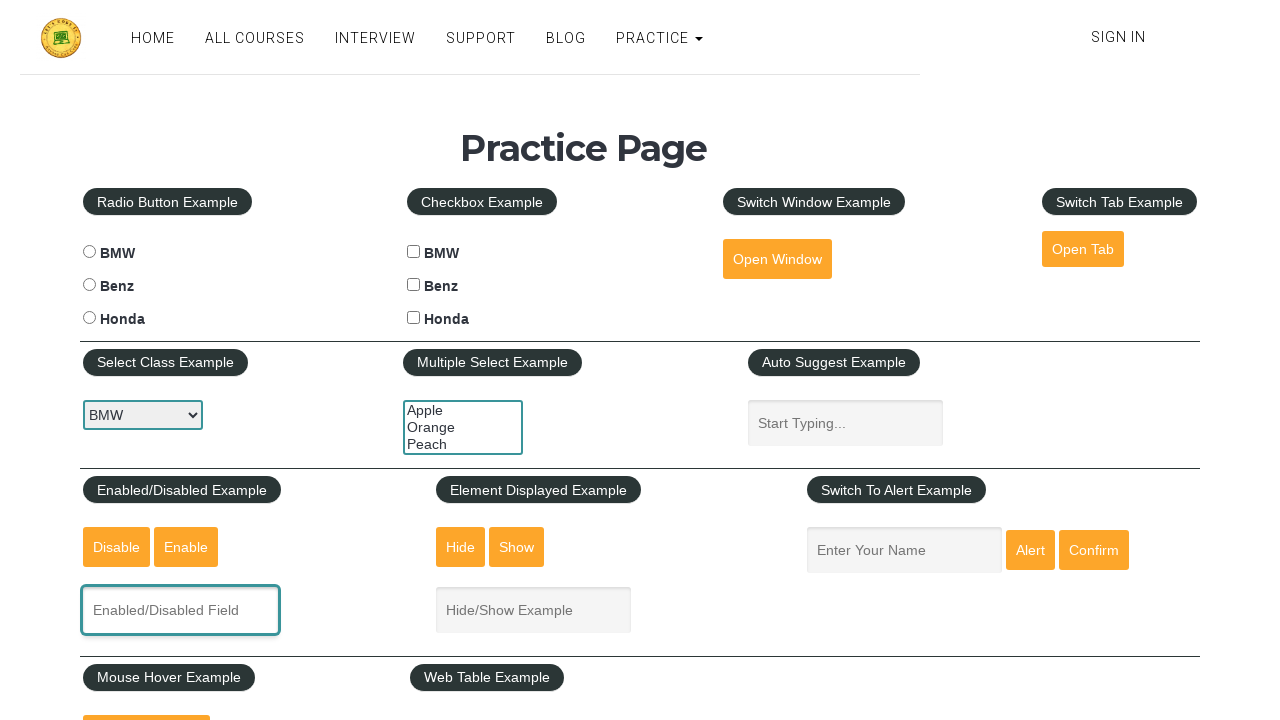

Filled the input field with 'Search Dell' on internal:attr=[placeholder="Enabled/Disabled Field"i]
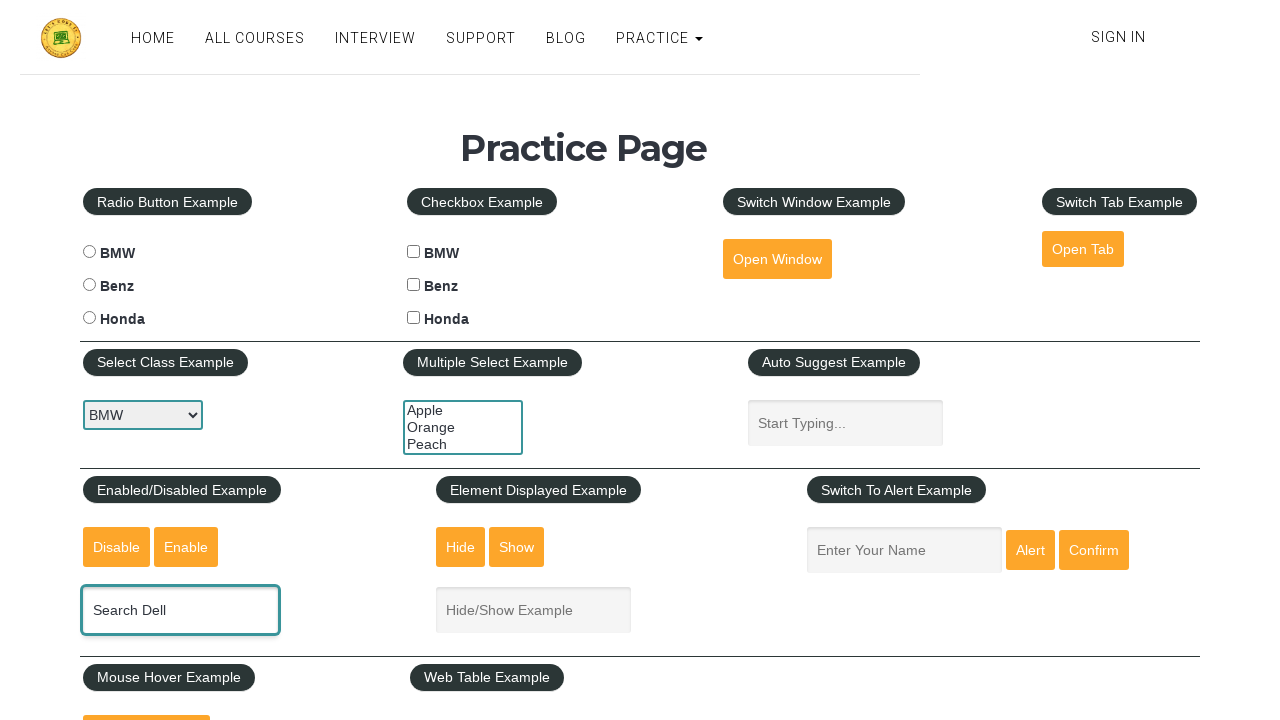

Clicked the Disable button to disable the input field at (116, 547) on internal:role=button[name="Disable"i]
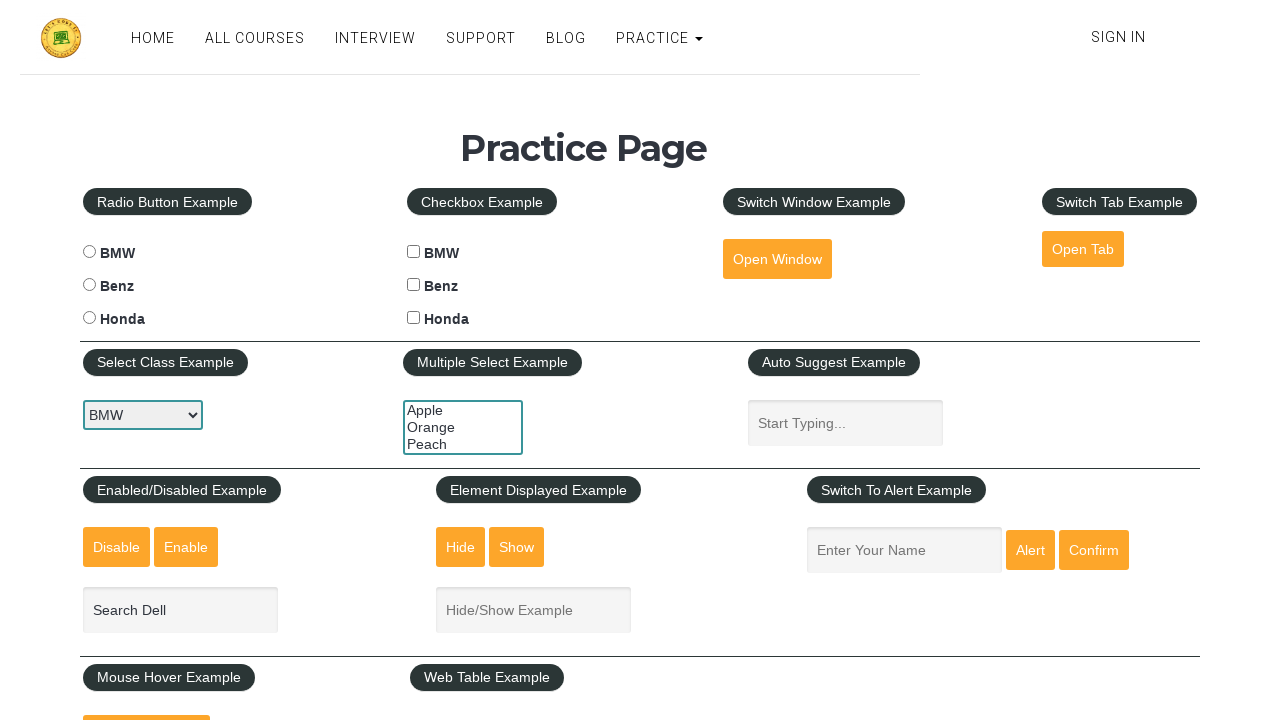

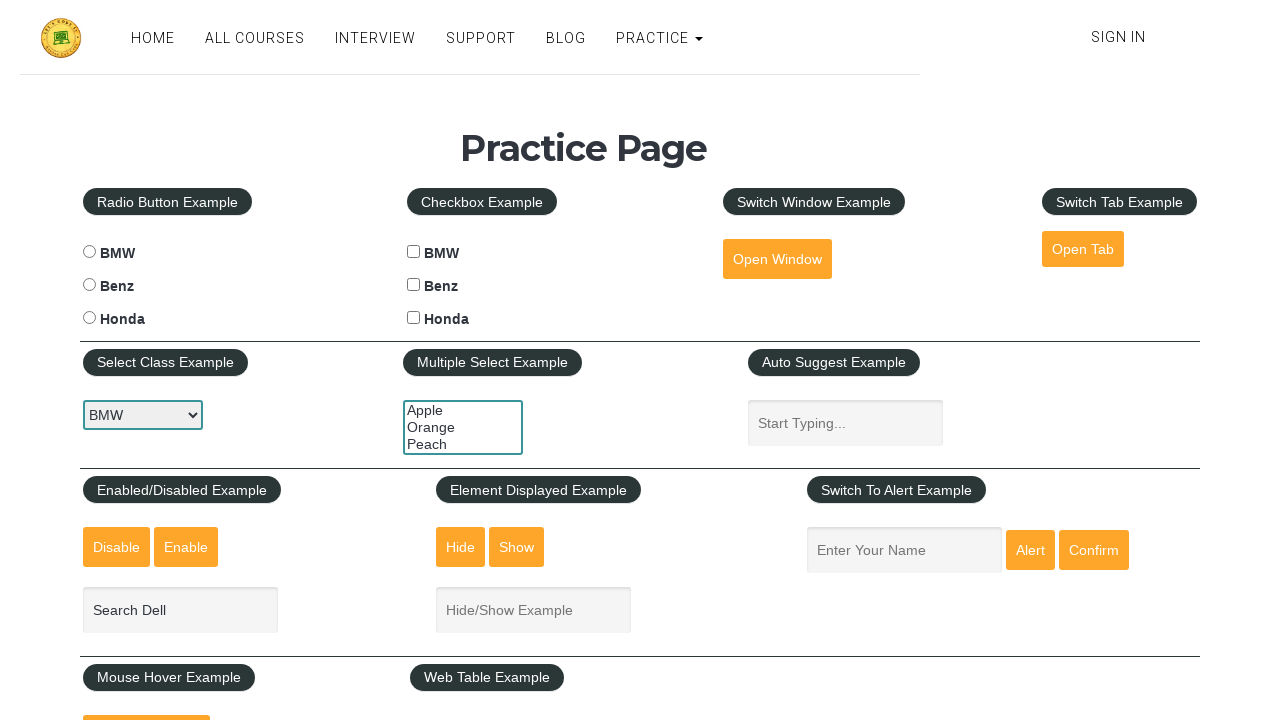